Tests keyboard events by typing text on a page that captures keyboard input and pressing Enter, then verifies the resulting message is displayed

Starting URL: https://training-support.net/webelements/keyboard-events

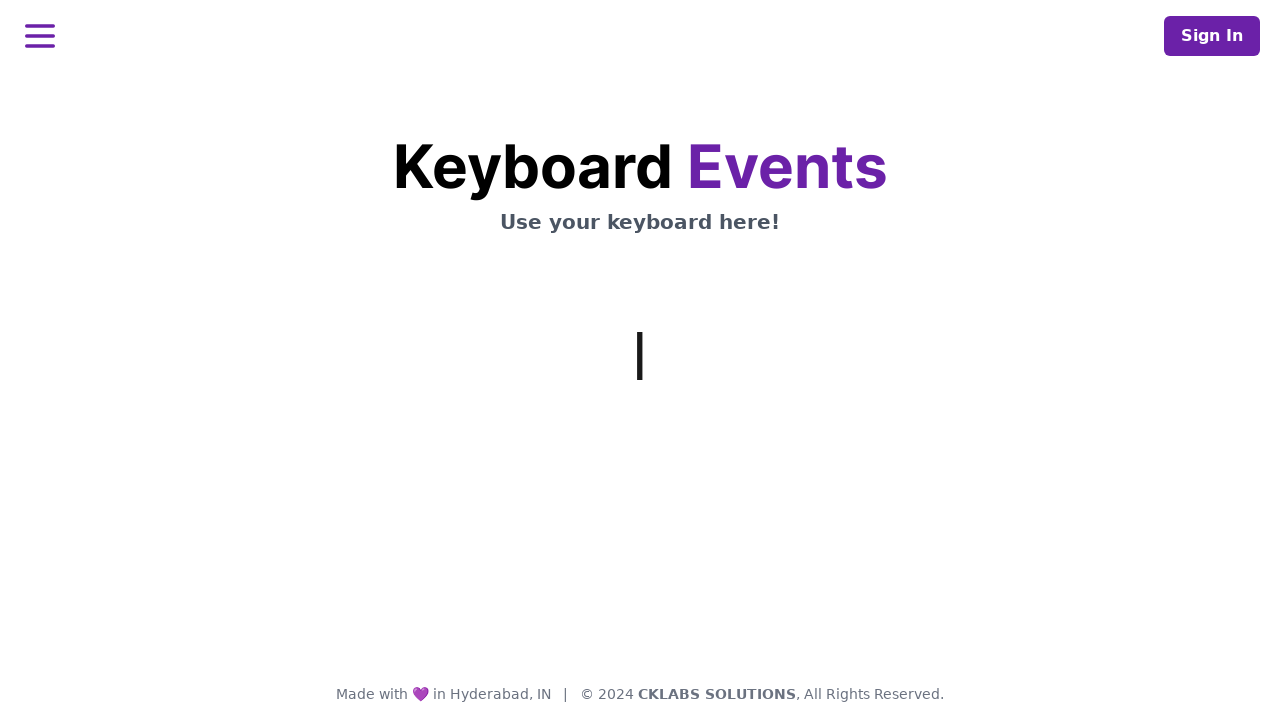

Typed 'This is coming from Selenium' using keyboard
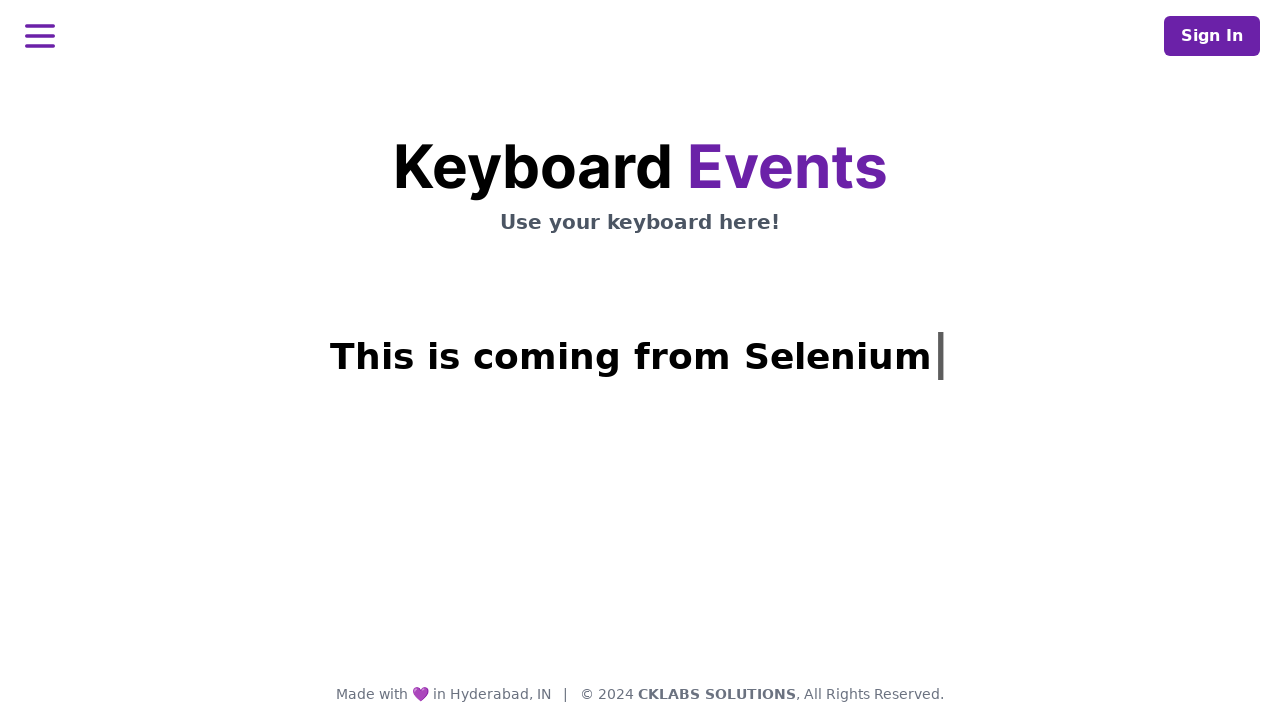

Pressed Enter key
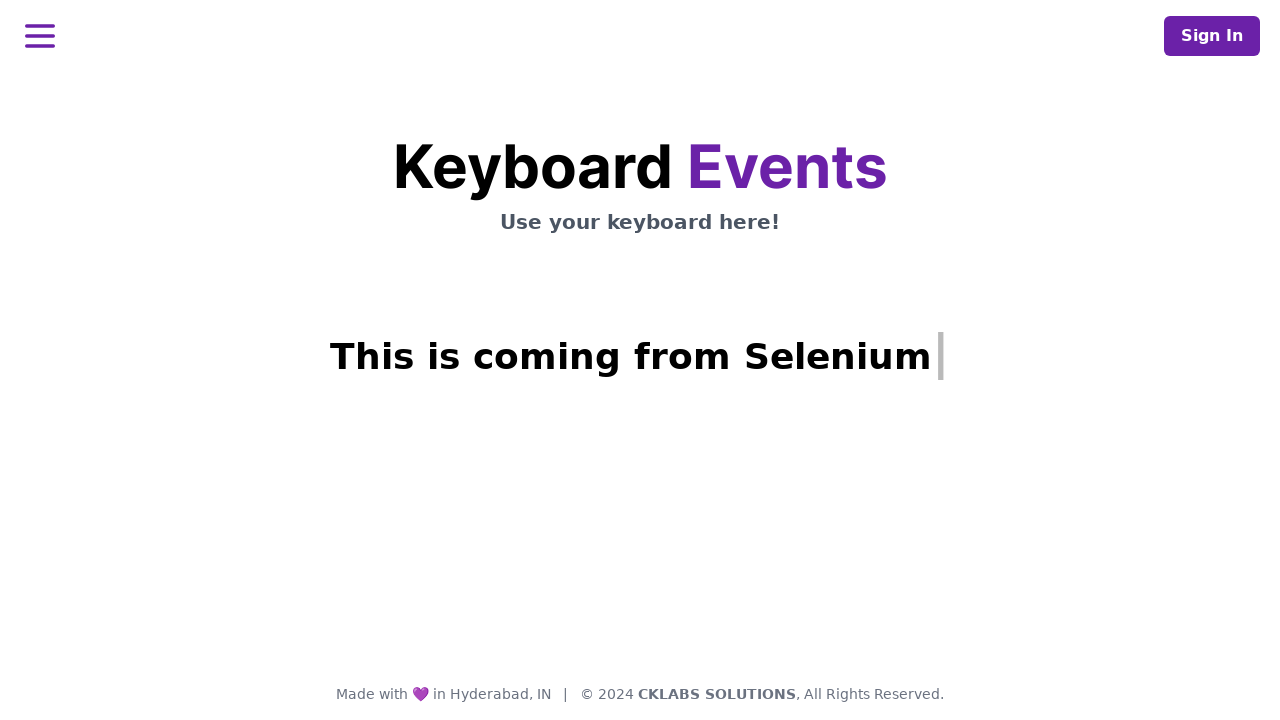

Verified heading element is present
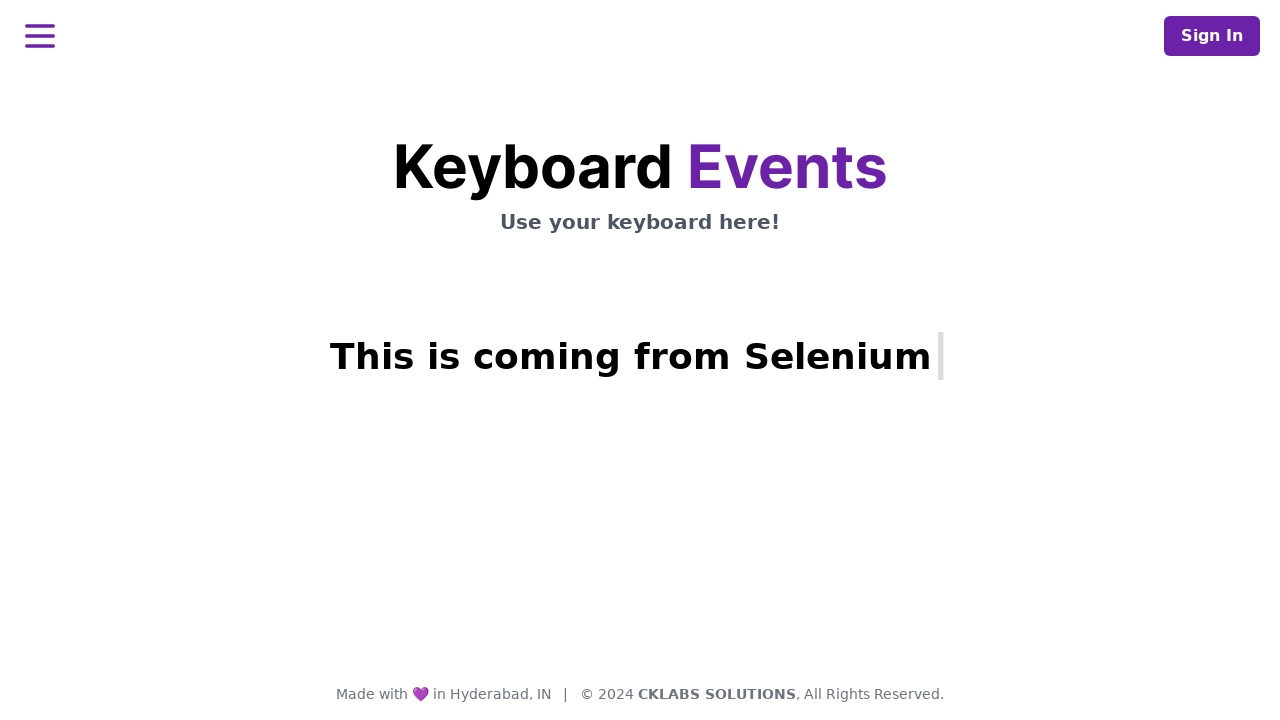

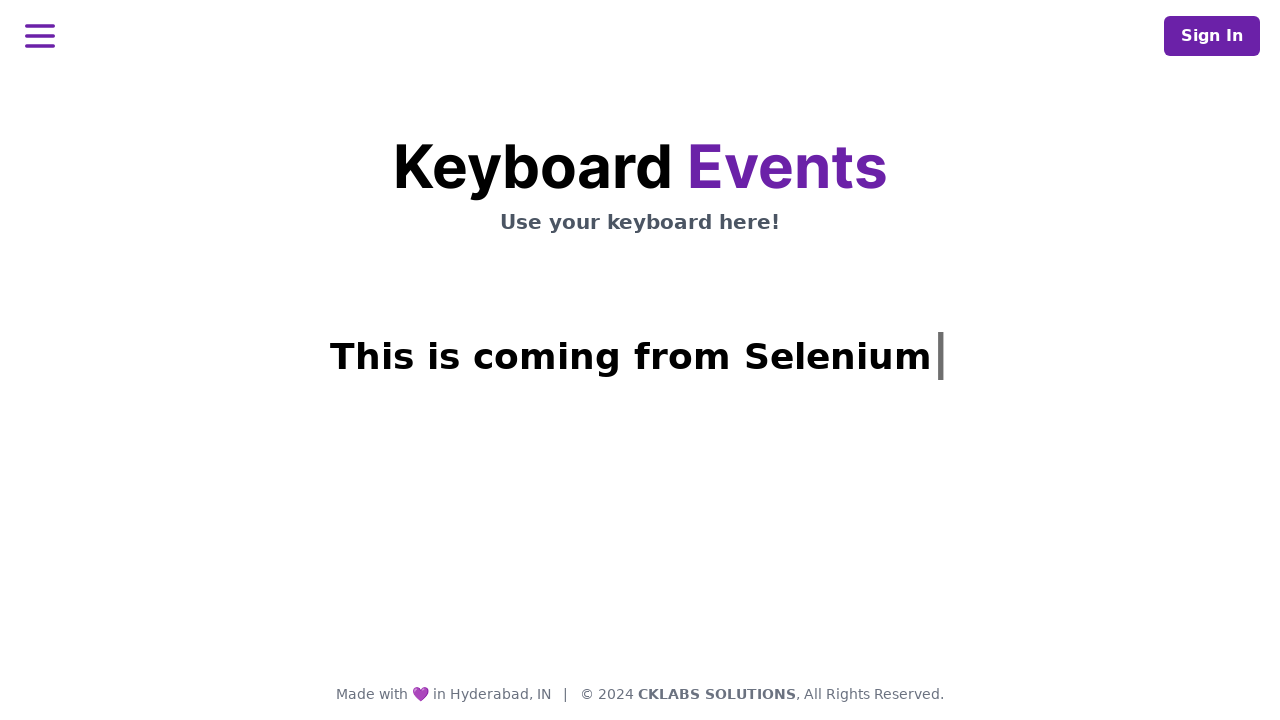